Tests handling a basic JavaScript alert by clicking a button to trigger it and then accepting the alert

Starting URL: https://konflic.github.io/examples/pages/alerts.html

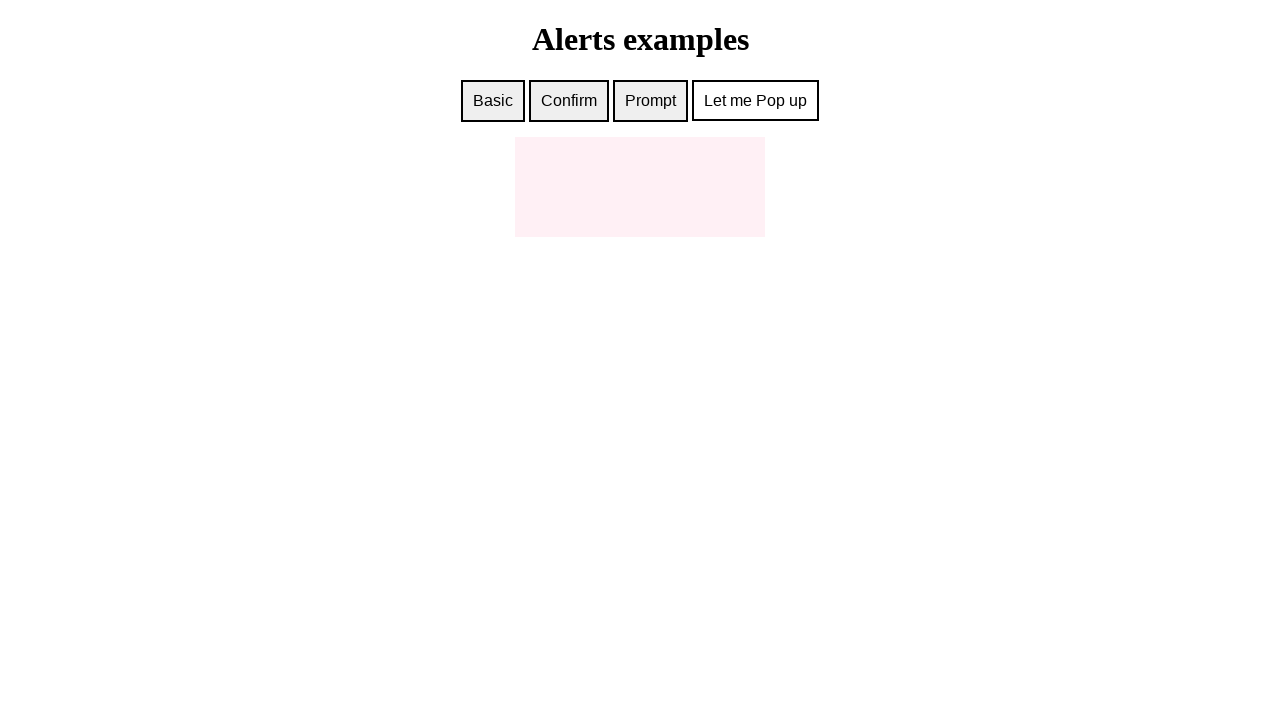

Clicked button to trigger basic alert at (493, 101) on #basic
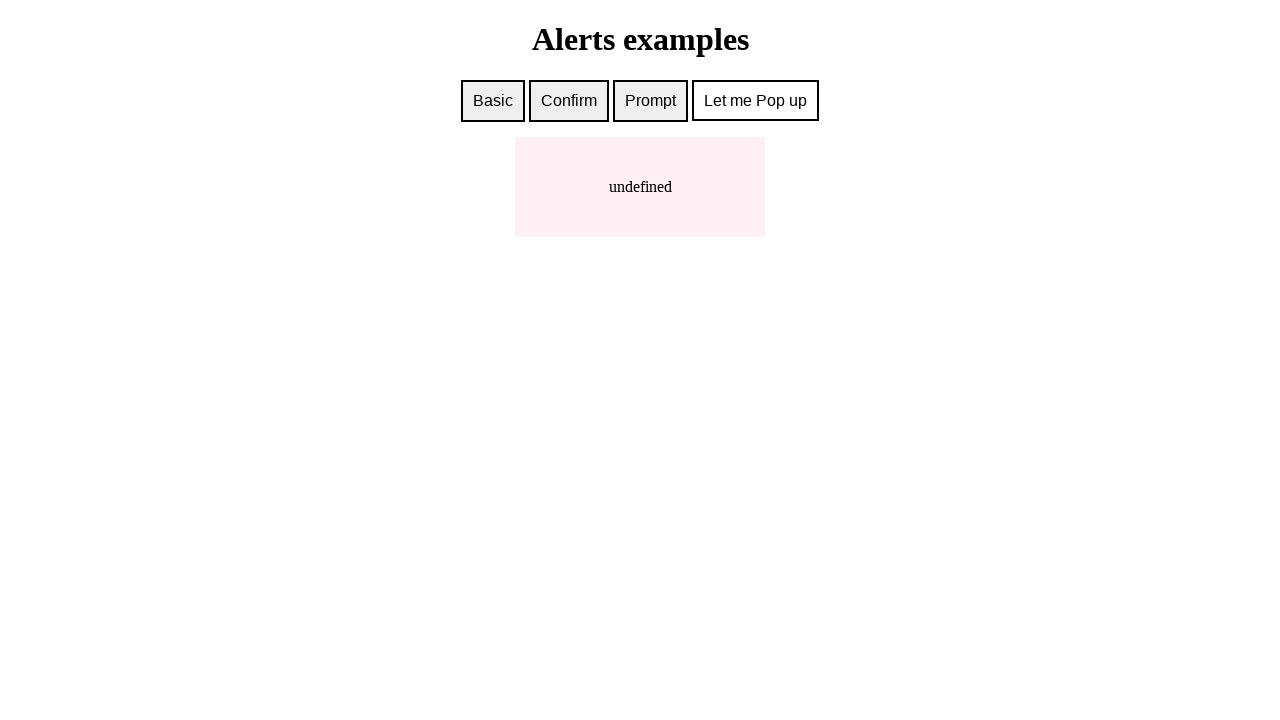

Set up dialog handler to accept alerts
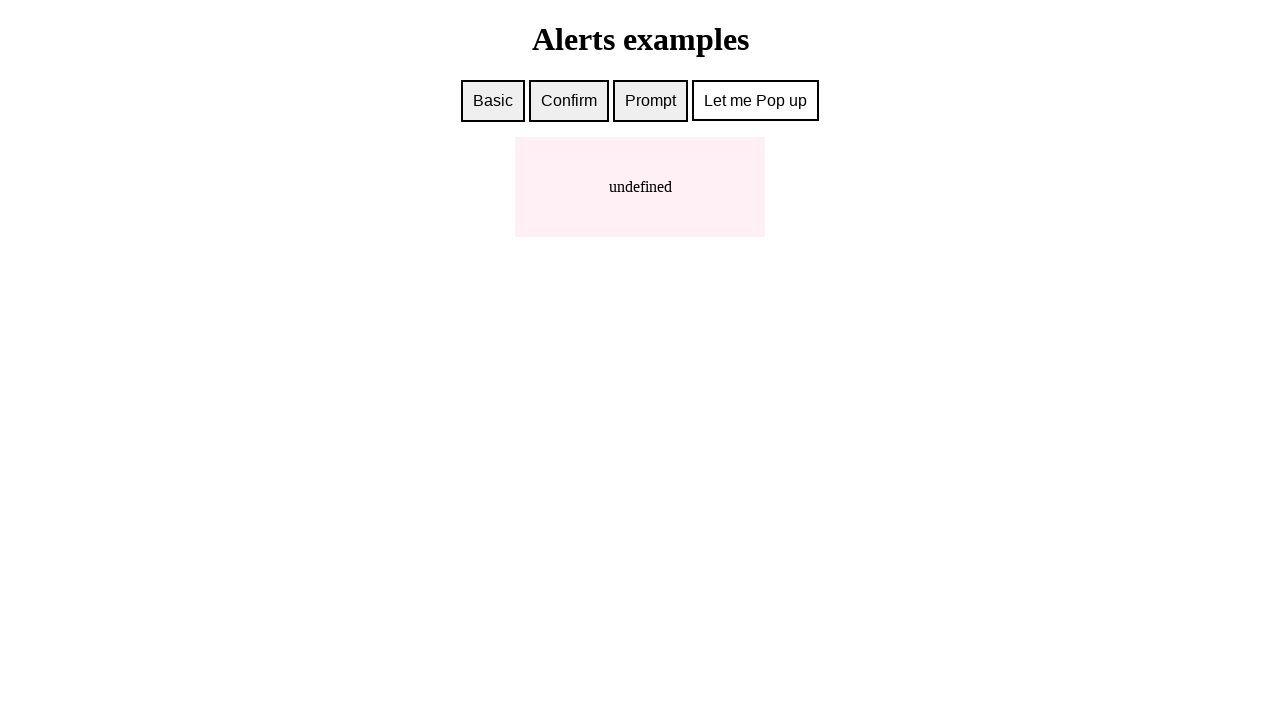

Waited for alert interaction to complete
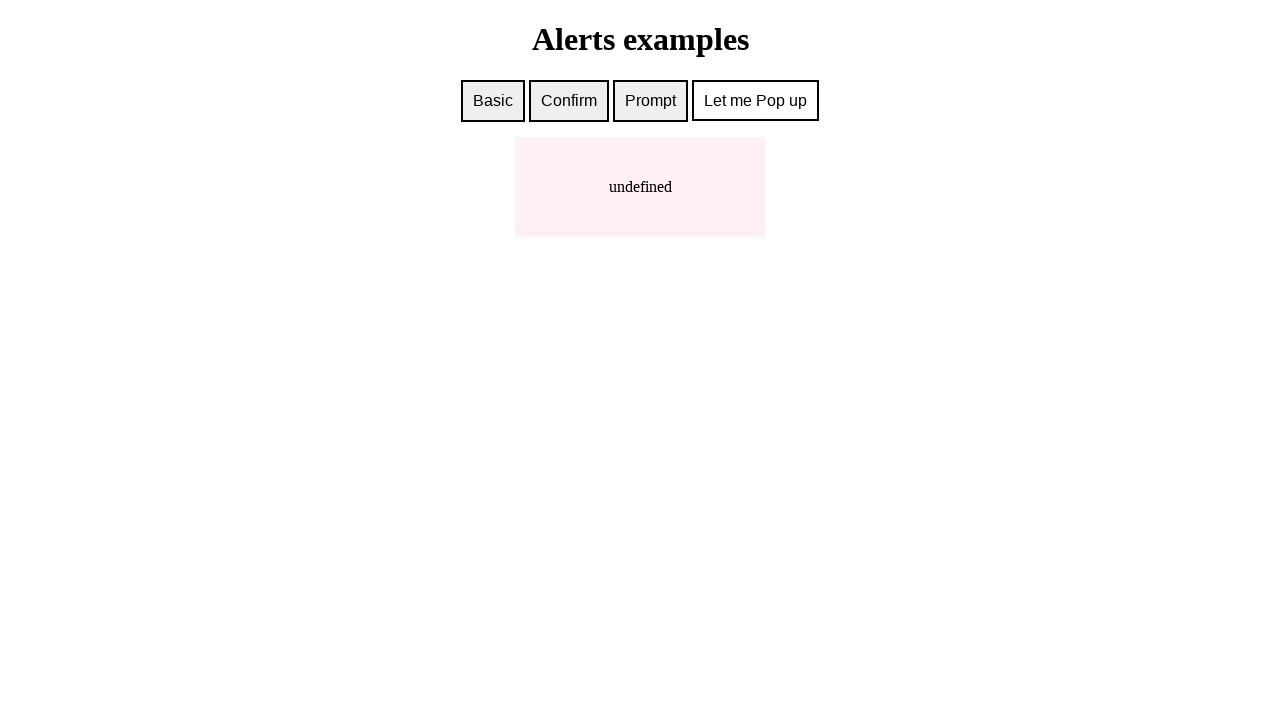

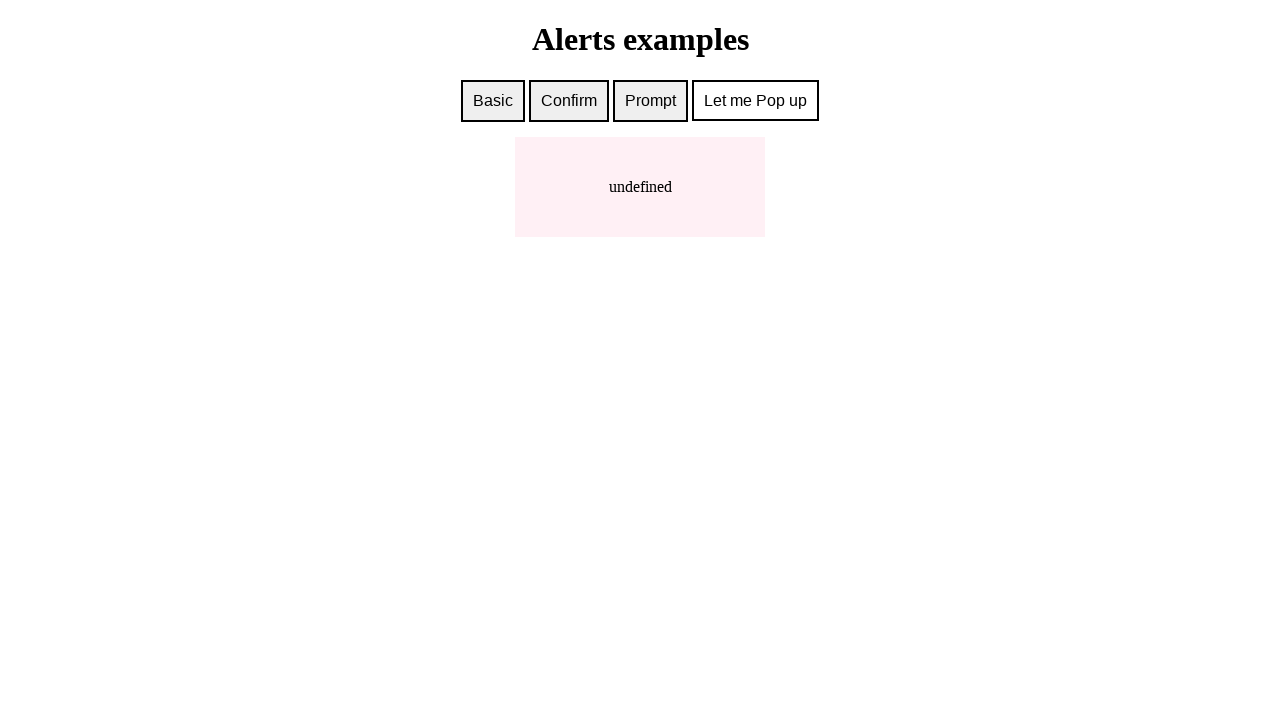